Tests that Clear completed button is hidden when there are no completed items

Starting URL: https://demo.playwright.dev/todomvc

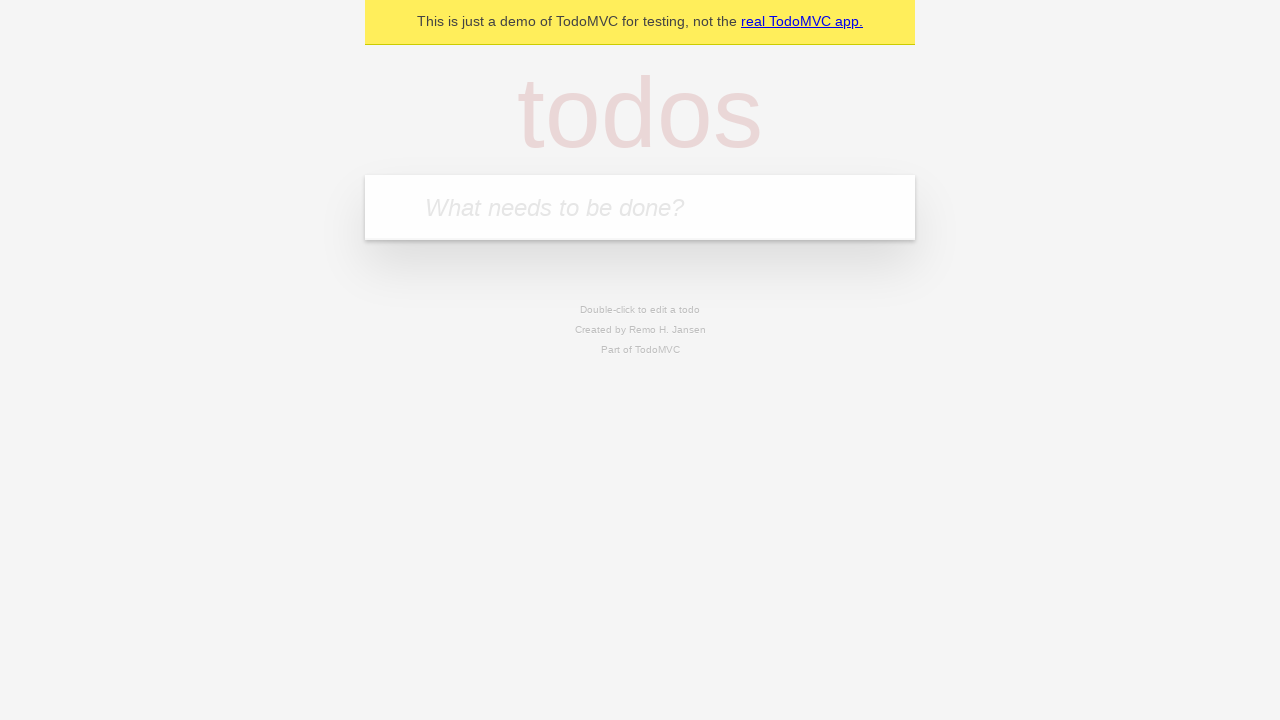

Filled todo input with 'buy some cheese' on internal:attr=[placeholder="What needs to be done?"i]
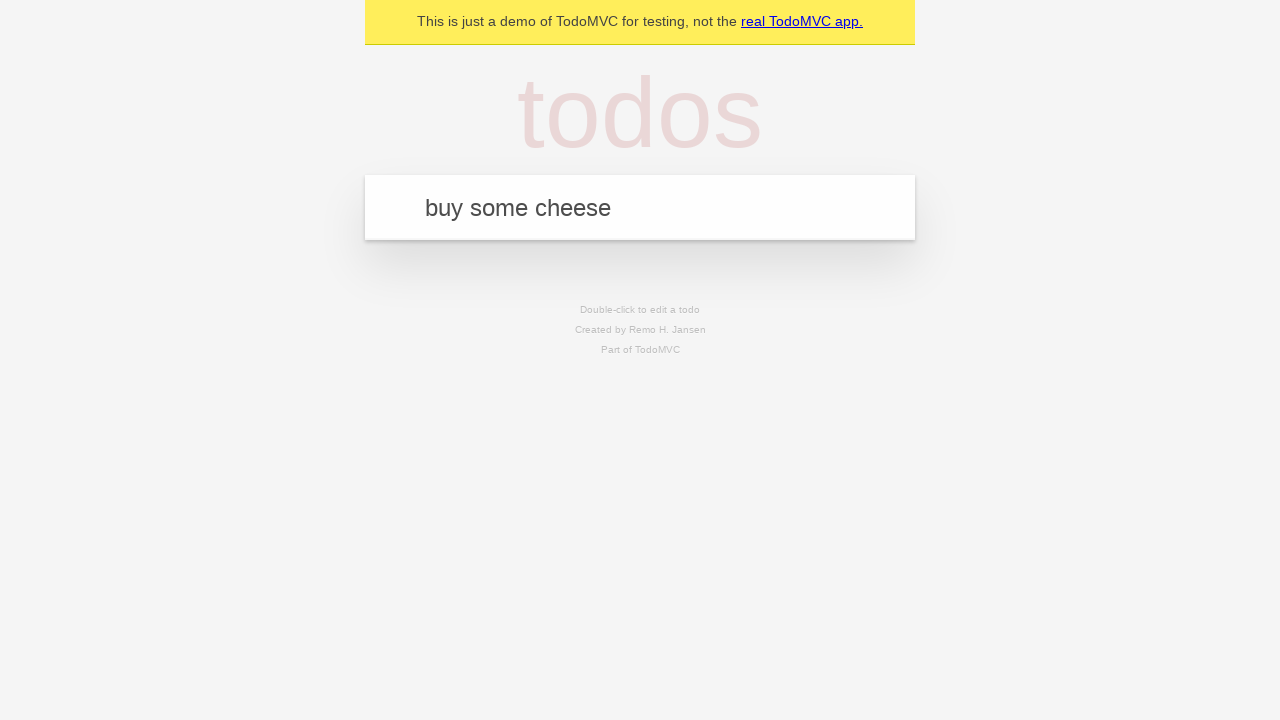

Pressed Enter to add first todo on internal:attr=[placeholder="What needs to be done?"i]
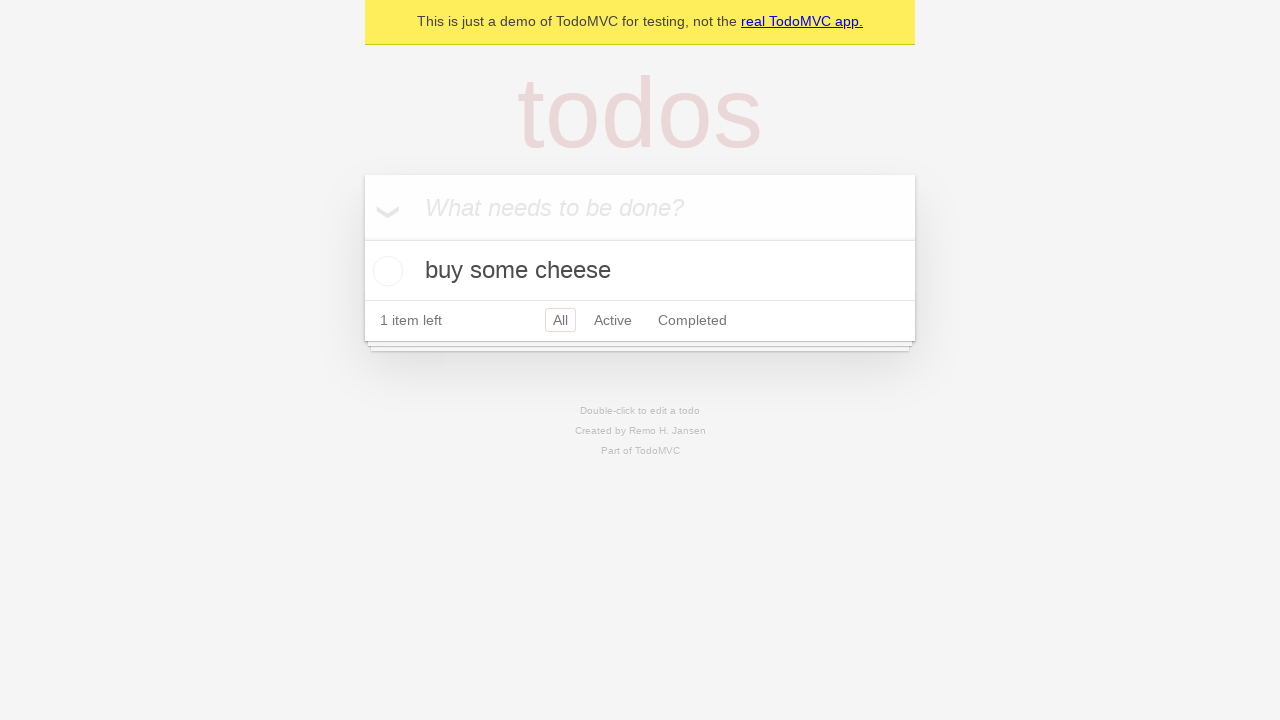

Filled todo input with 'feed the cat' on internal:attr=[placeholder="What needs to be done?"i]
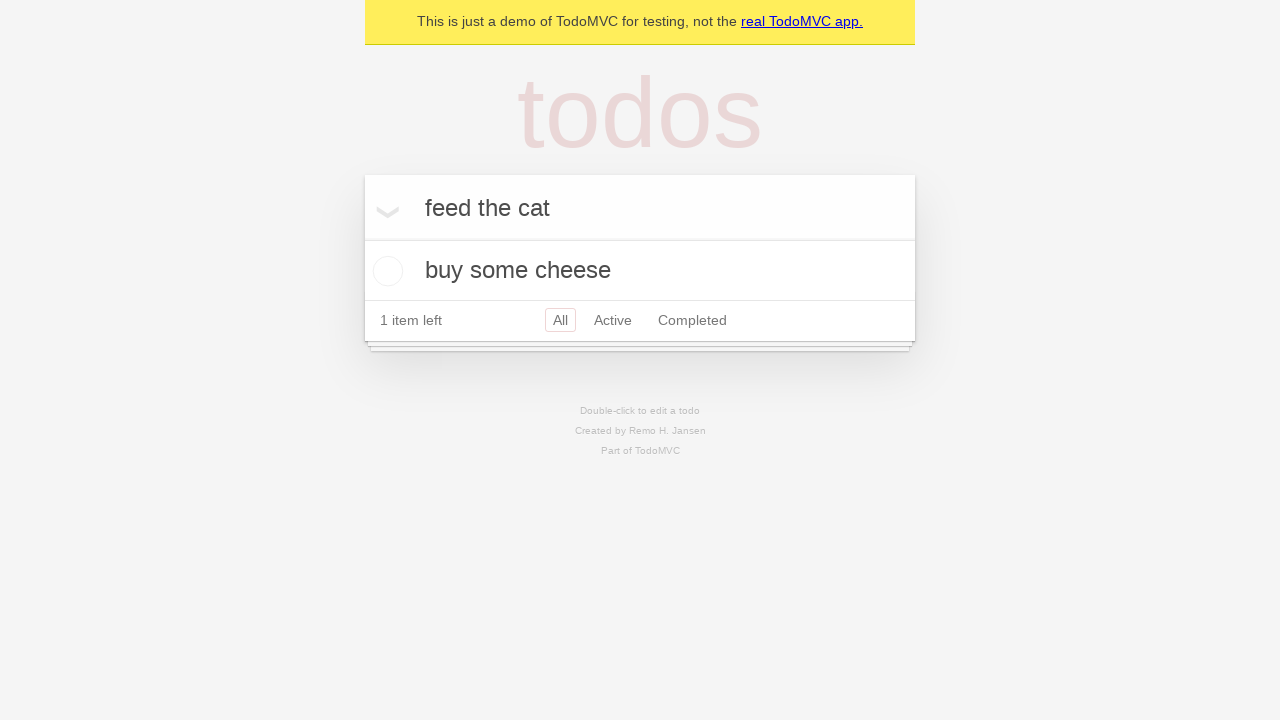

Pressed Enter to add second todo on internal:attr=[placeholder="What needs to be done?"i]
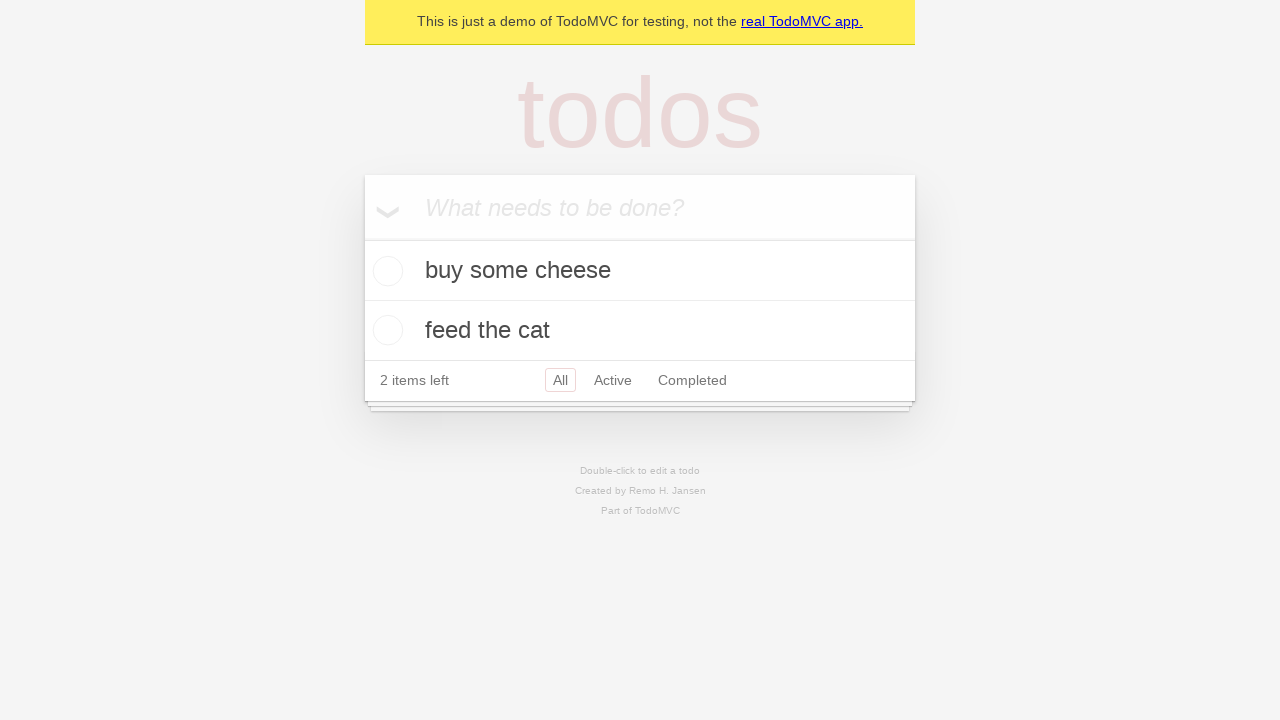

Filled todo input with 'book a doctors appointment' on internal:attr=[placeholder="What needs to be done?"i]
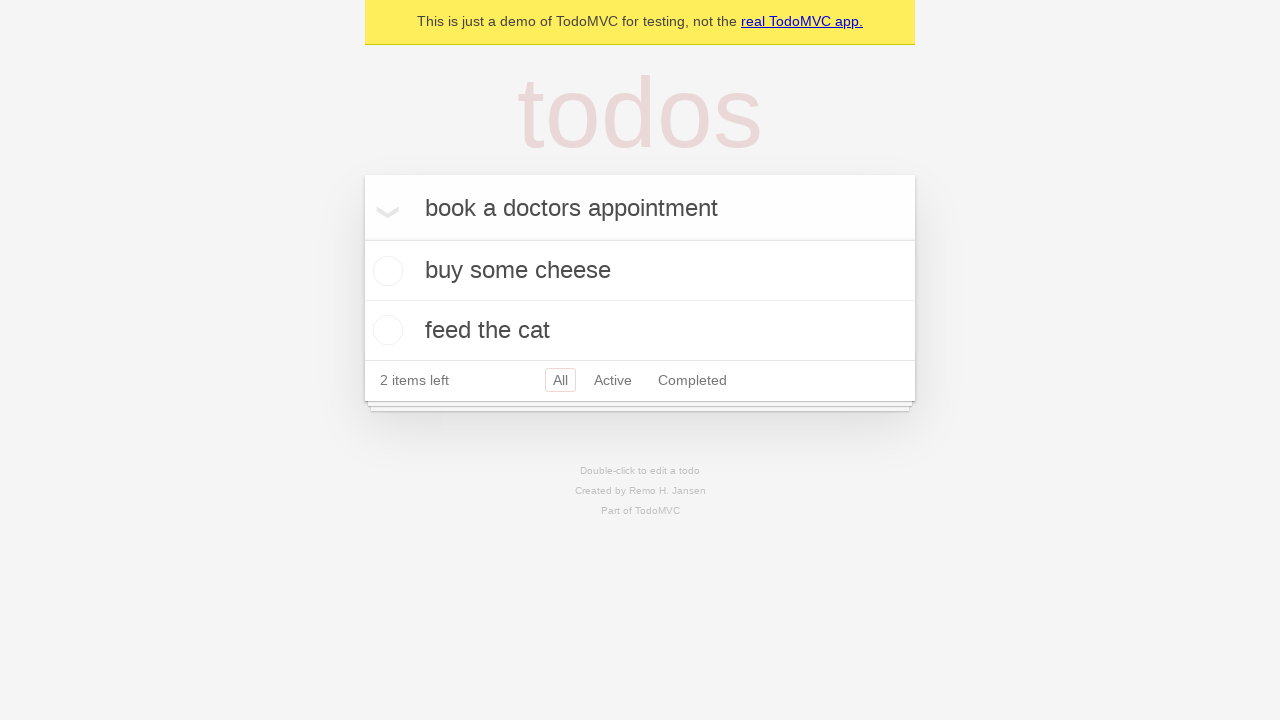

Pressed Enter to add third todo on internal:attr=[placeholder="What needs to be done?"i]
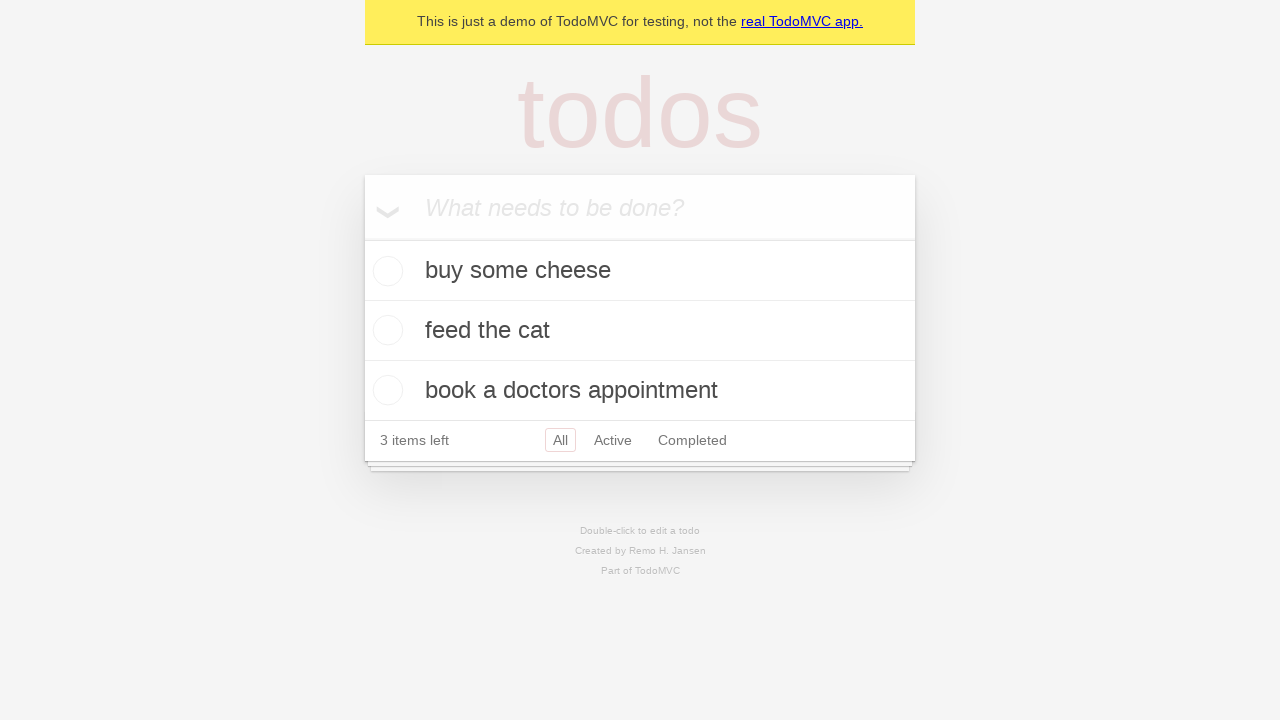

Checked the first todo as completed at (385, 271) on .todo-list li .toggle >> nth=0
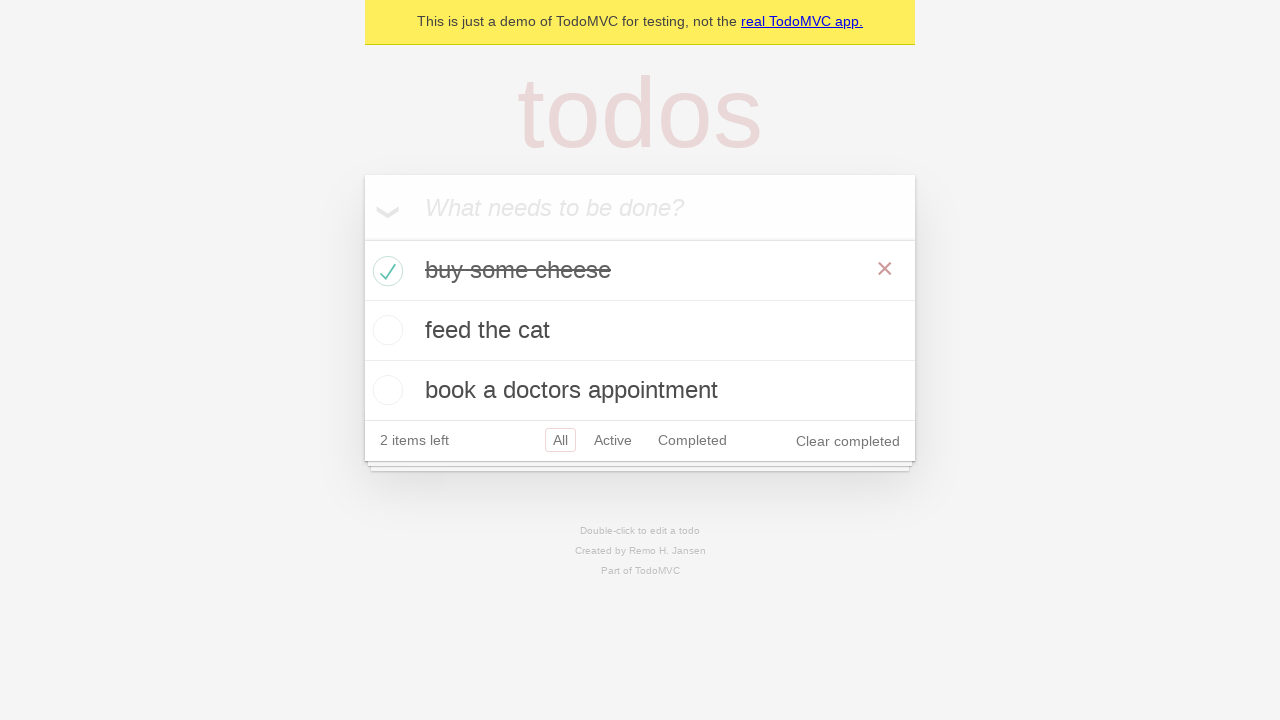

Clicked 'Clear completed' button to remove completed todo at (848, 441) on internal:role=button[name="Clear completed"i]
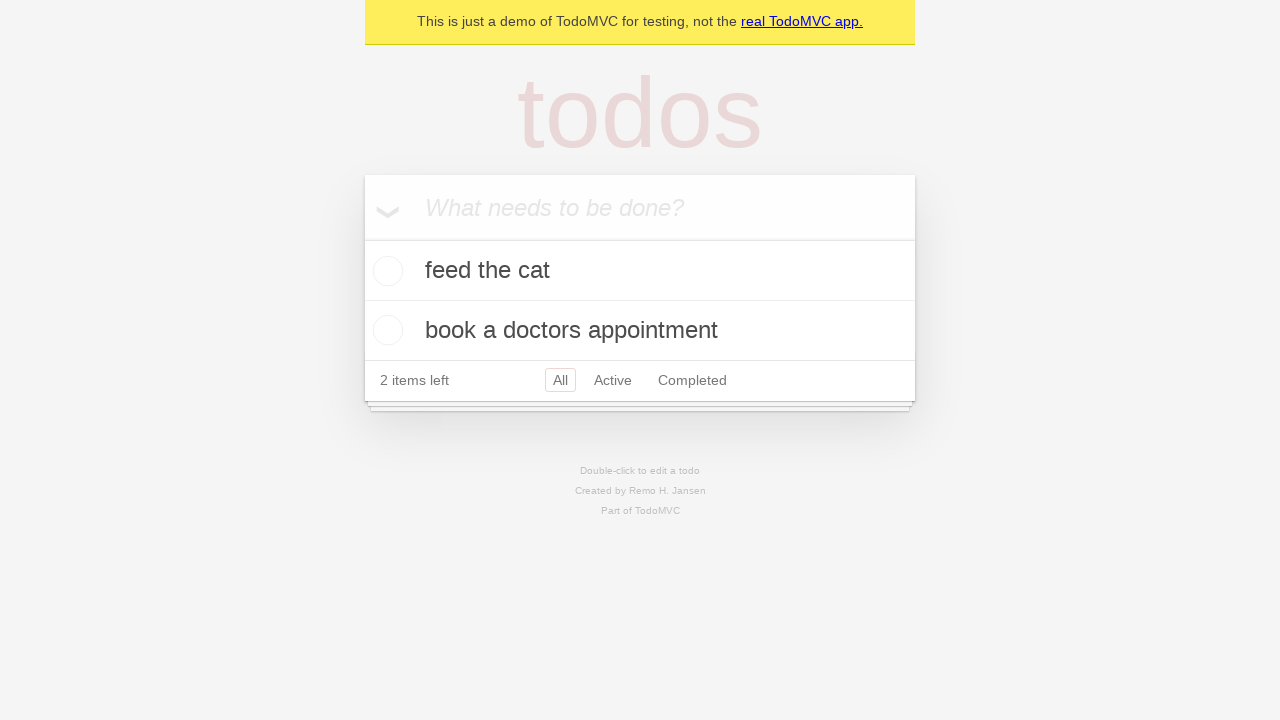

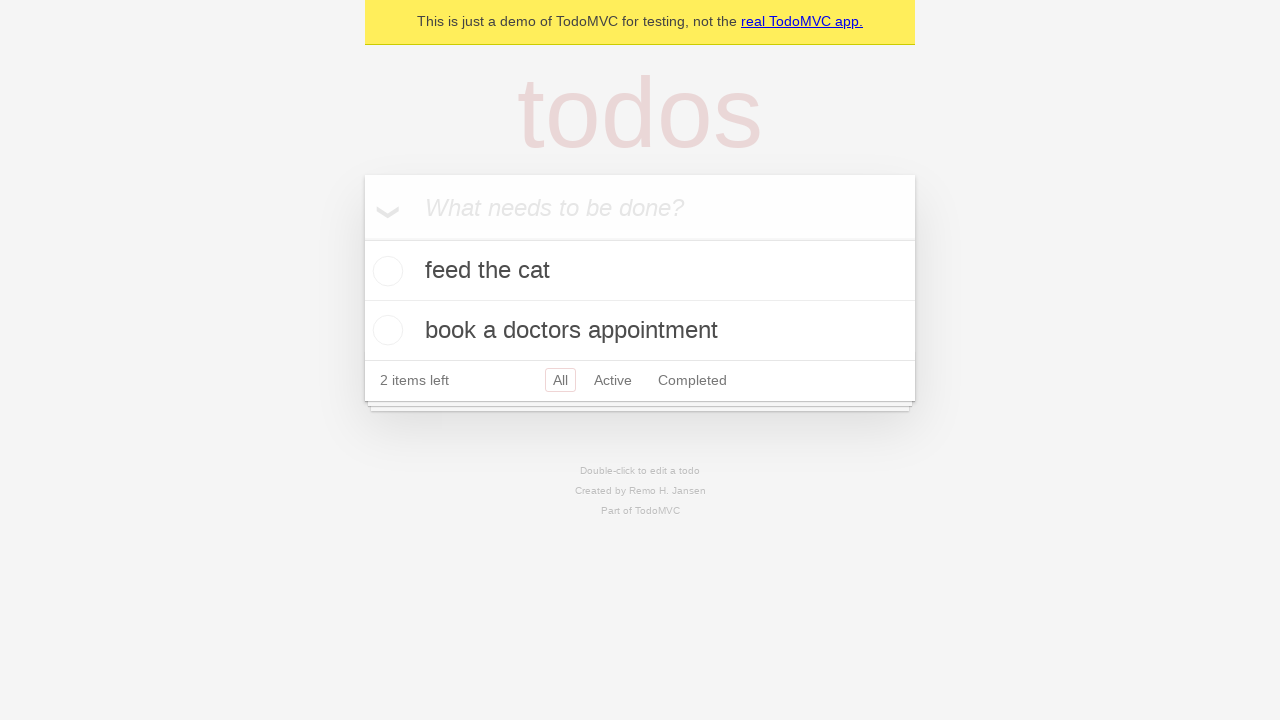